Tests window handling by clicking a link that opens a new browser window, then switching to the new window and verifying it contains the expected content.

Starting URL: https://the-internet.herokuapp.com/windows

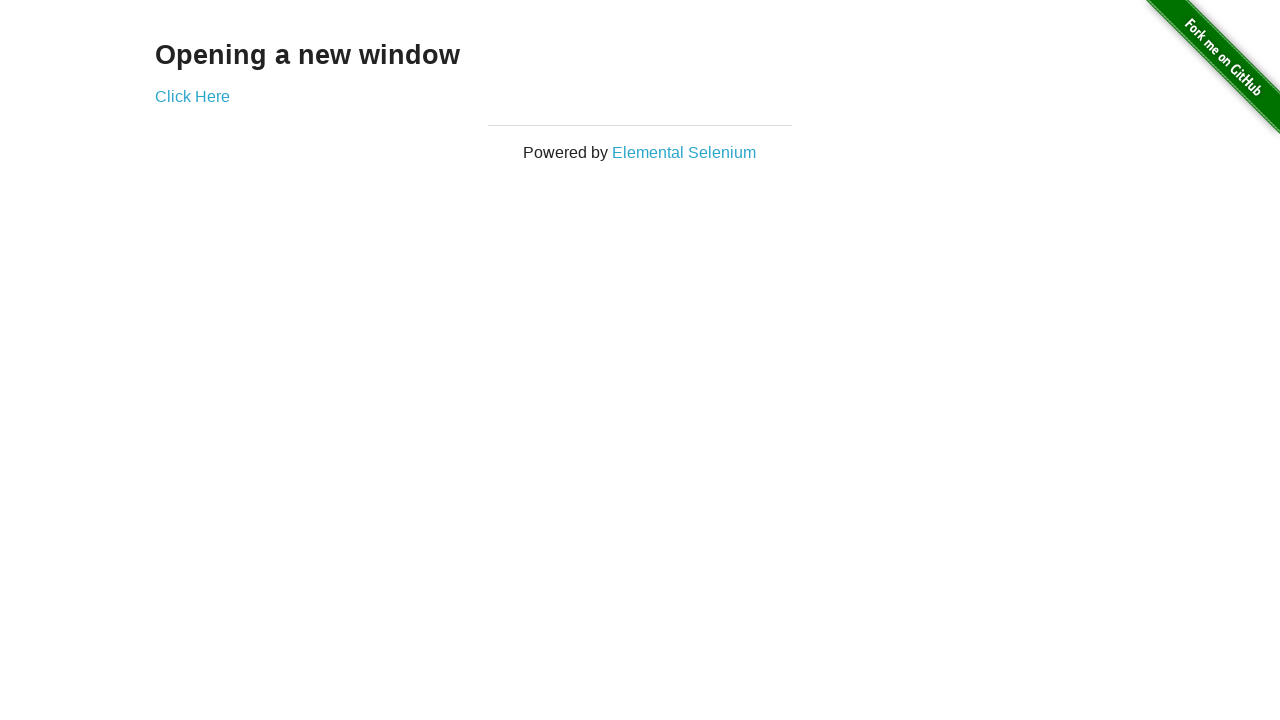

Clicked 'Click Here' link to open new window at (192, 96) on text=Click Here
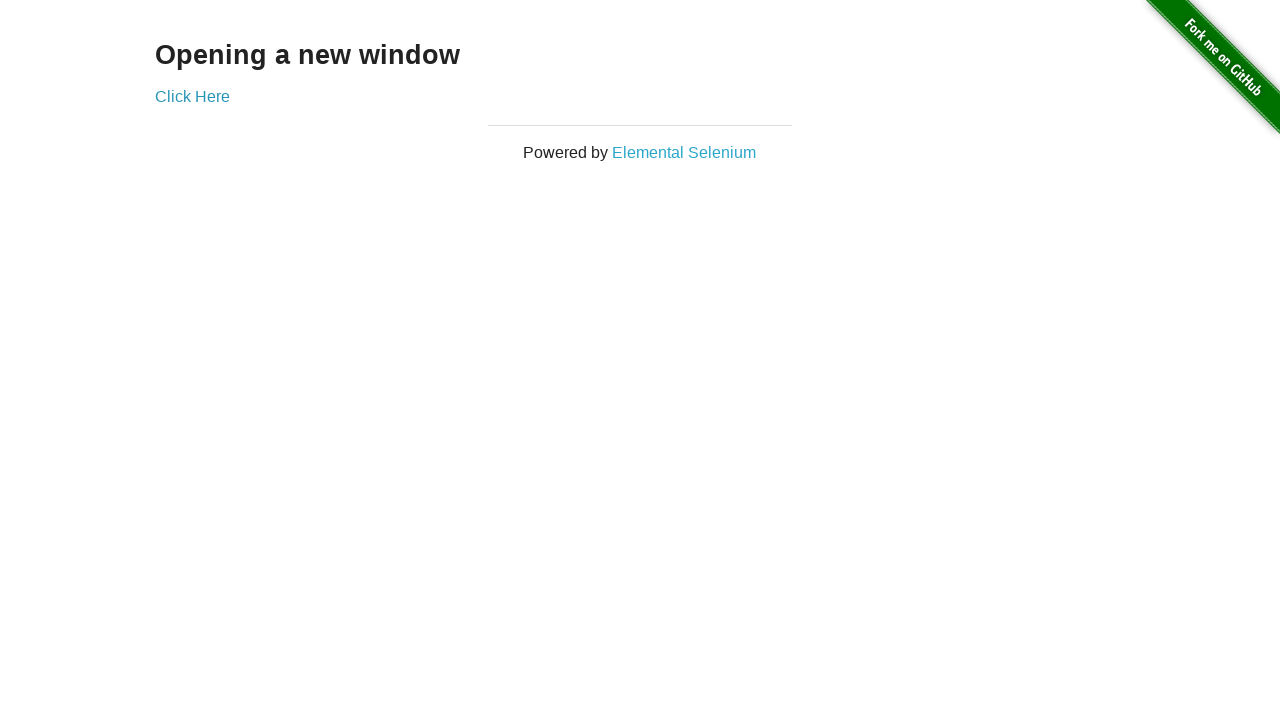

New window opened and captured
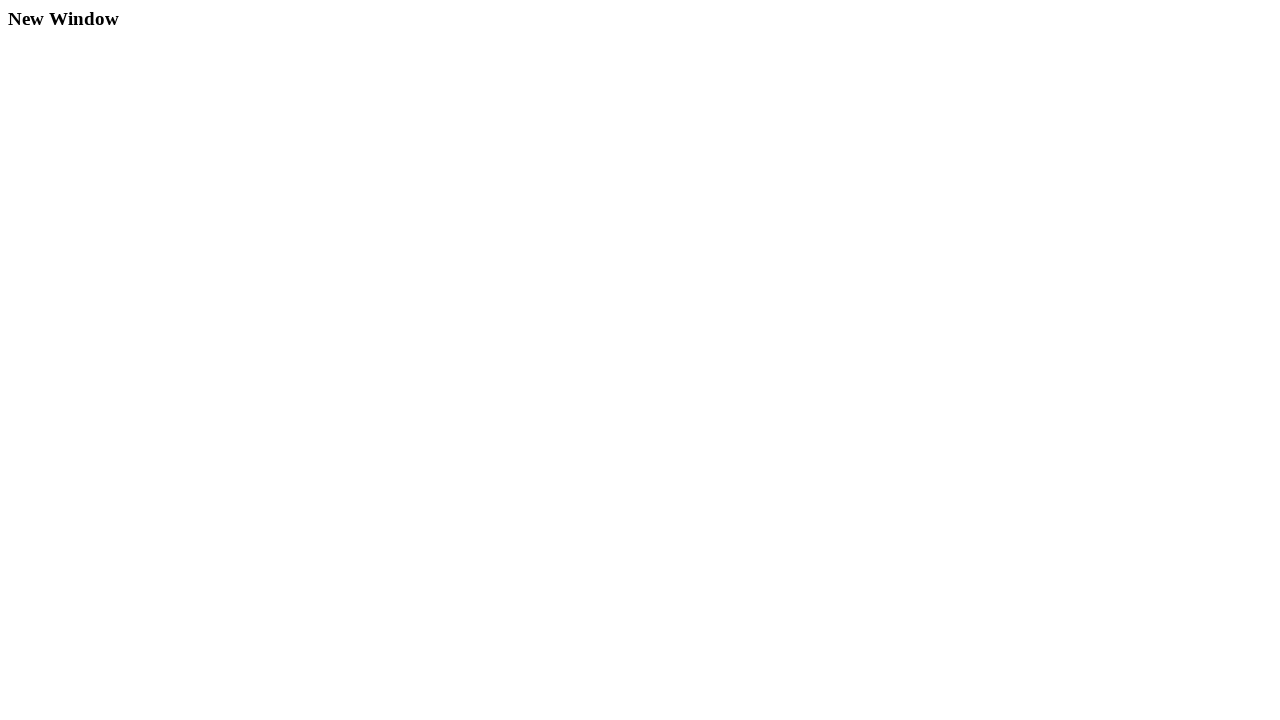

New window page load state completed
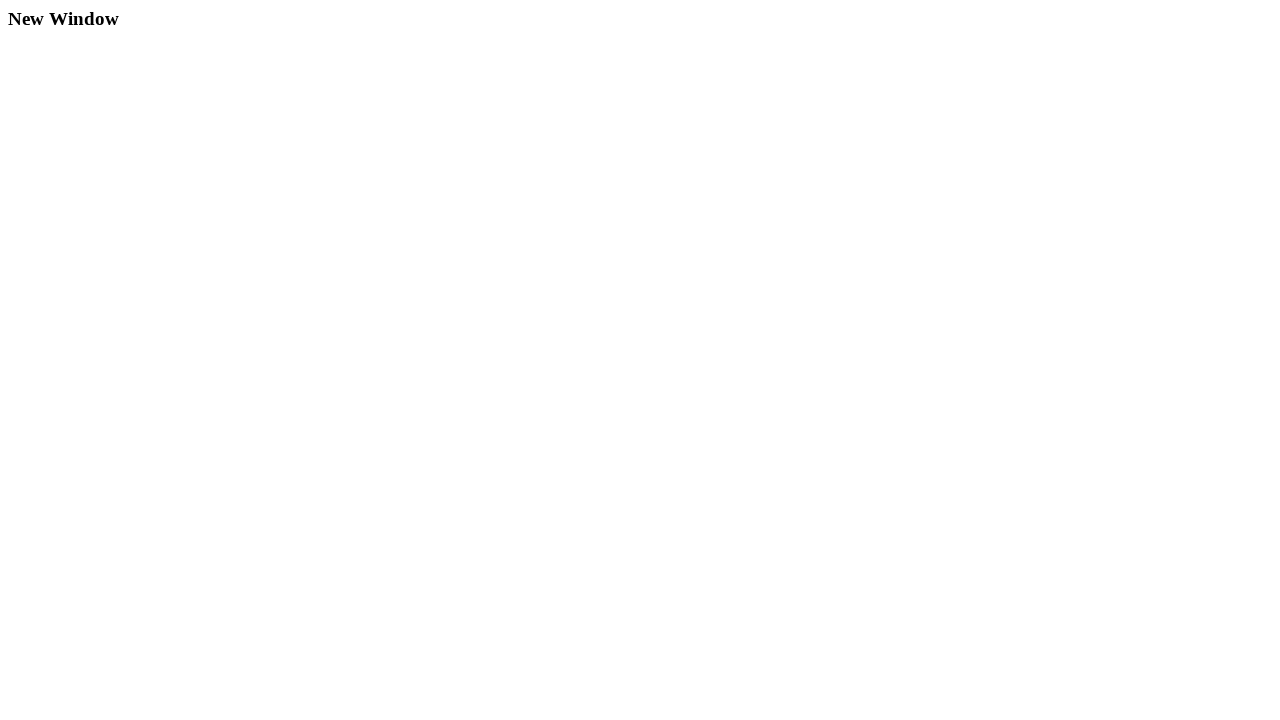

Verified new window contains 'New Window' text - assertion passed
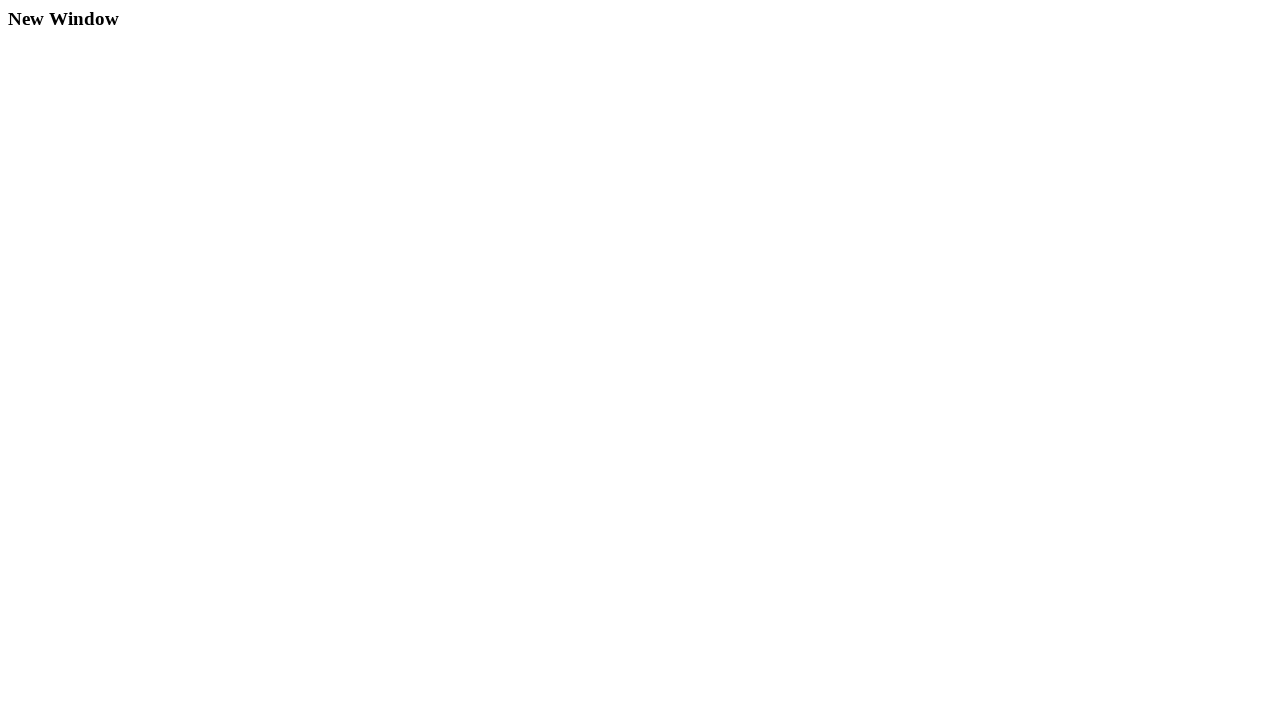

Closed the new window
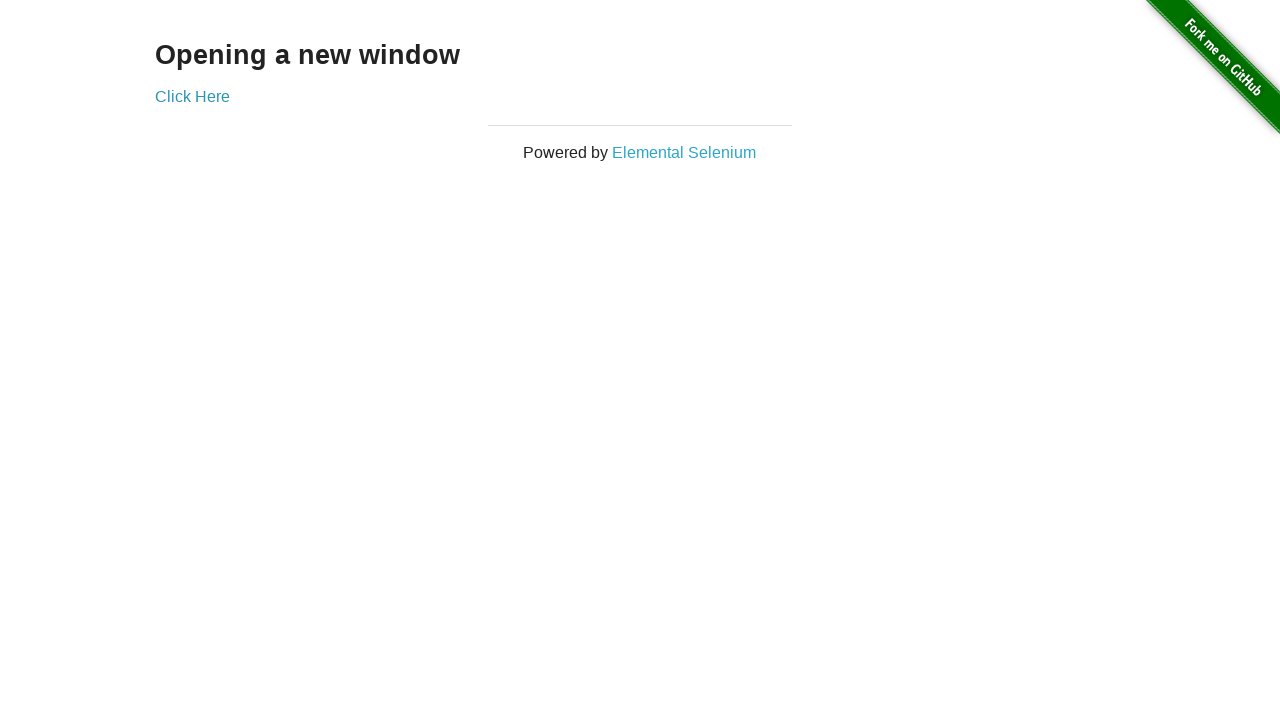

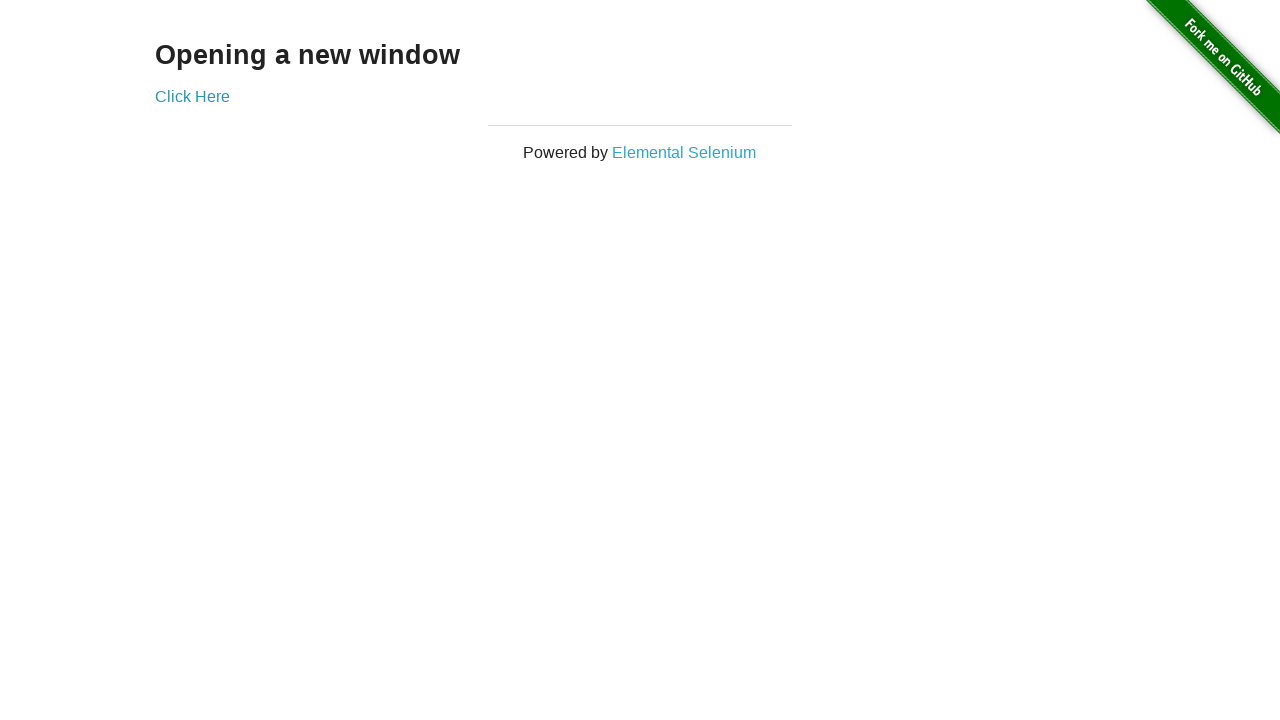